Tests dropdown selection functionality by selecting options using different methods (by index, value, and visible text)

Starting URL: https://www.hyrtutorials.com/p/html-dropdown-elements-practice.html

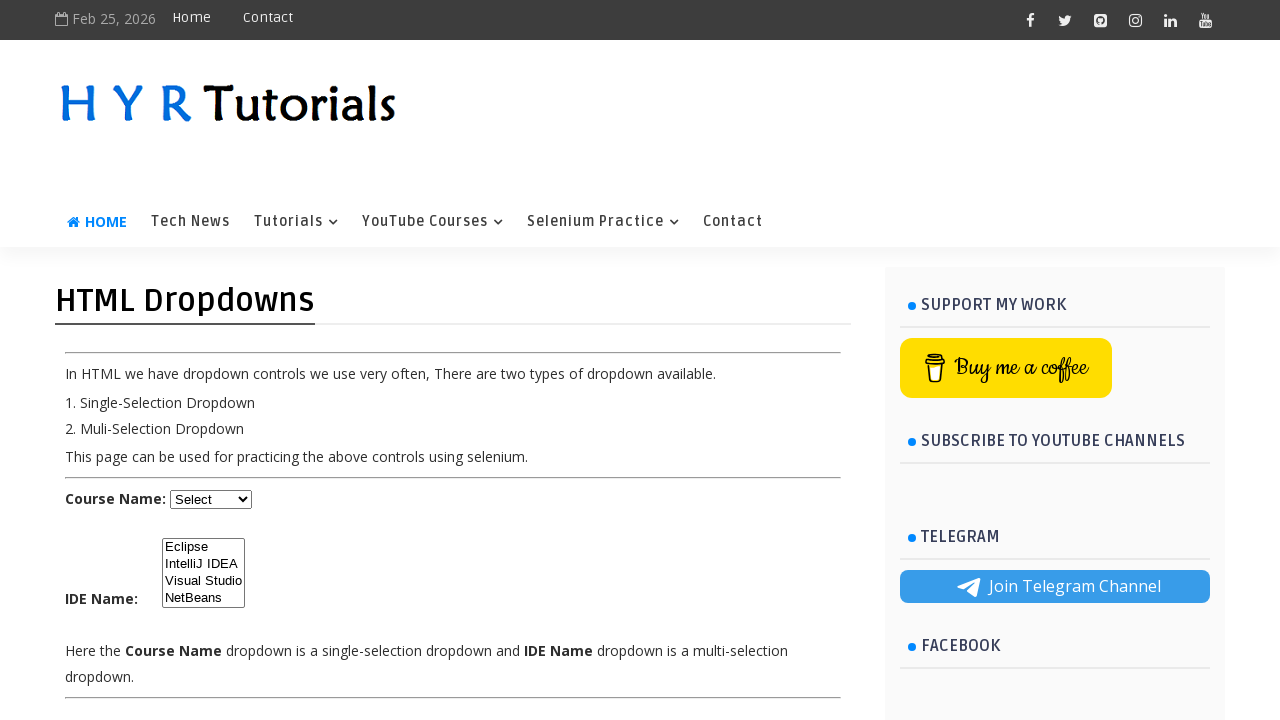

Selected dropdown option by index (3rd option - index 2) on #course
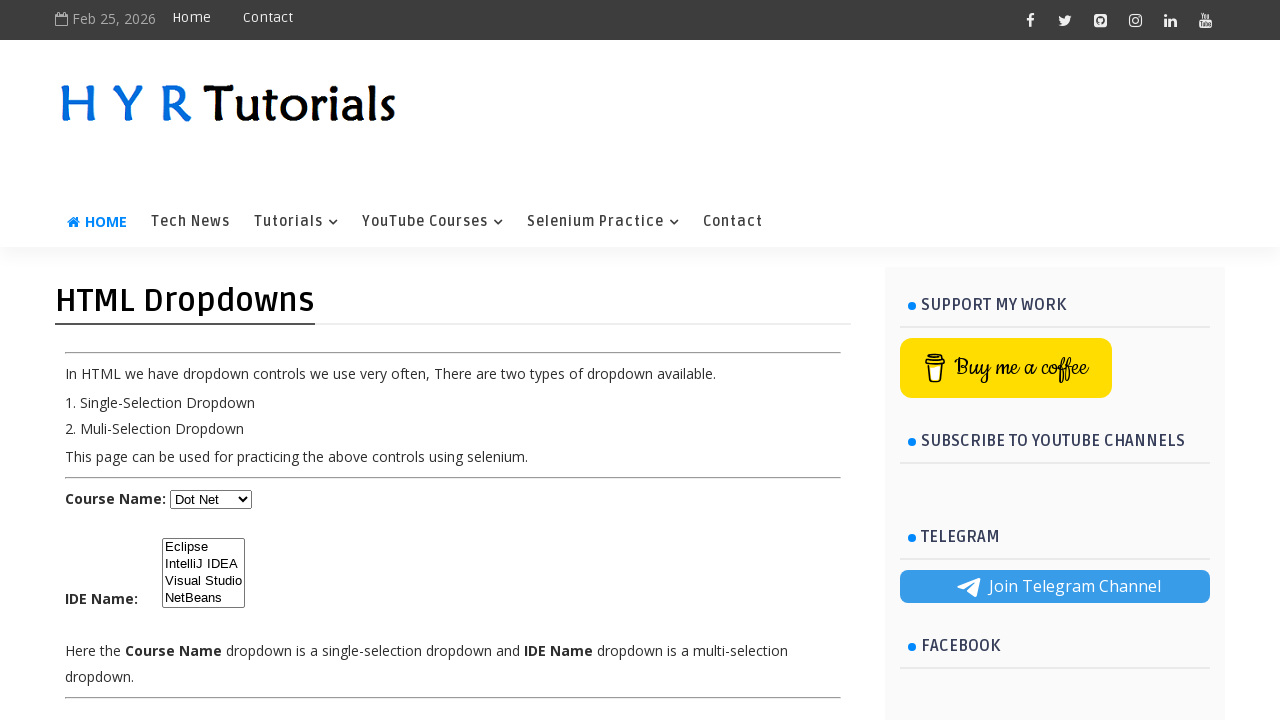

Selected dropdown option by value attribute (java) on #course
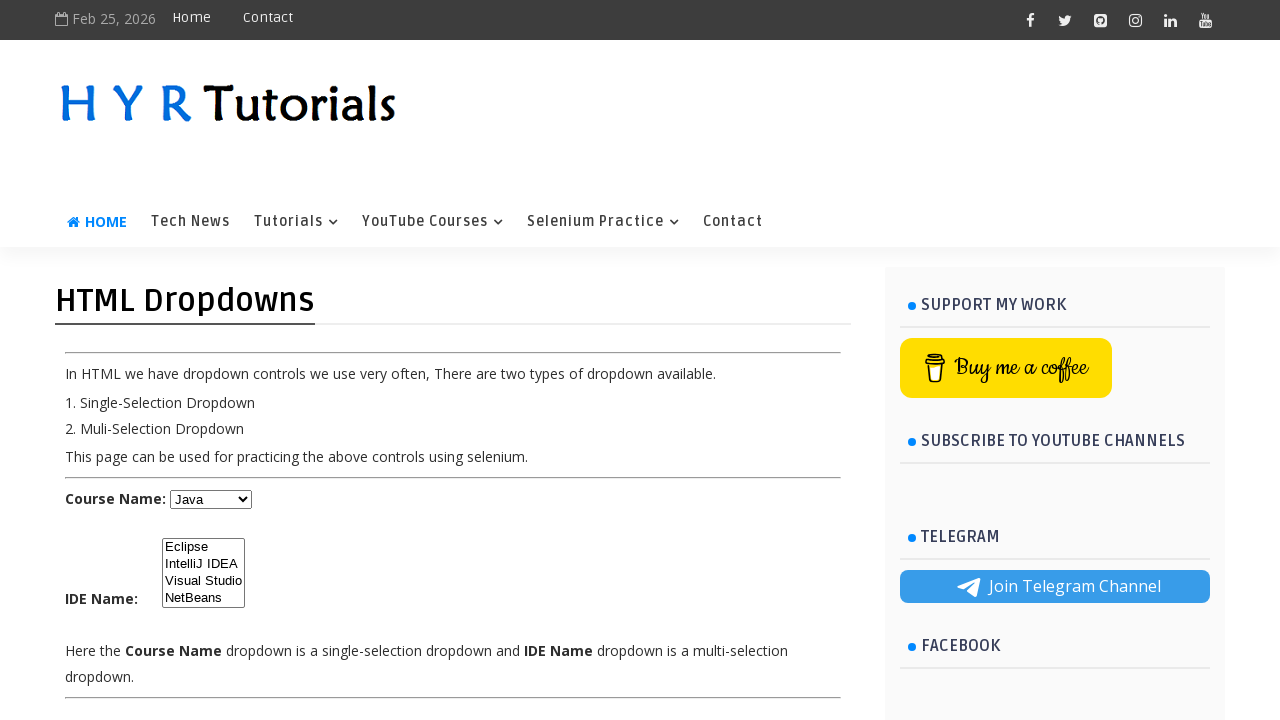

Selected dropdown option by visible text (Python) on #course
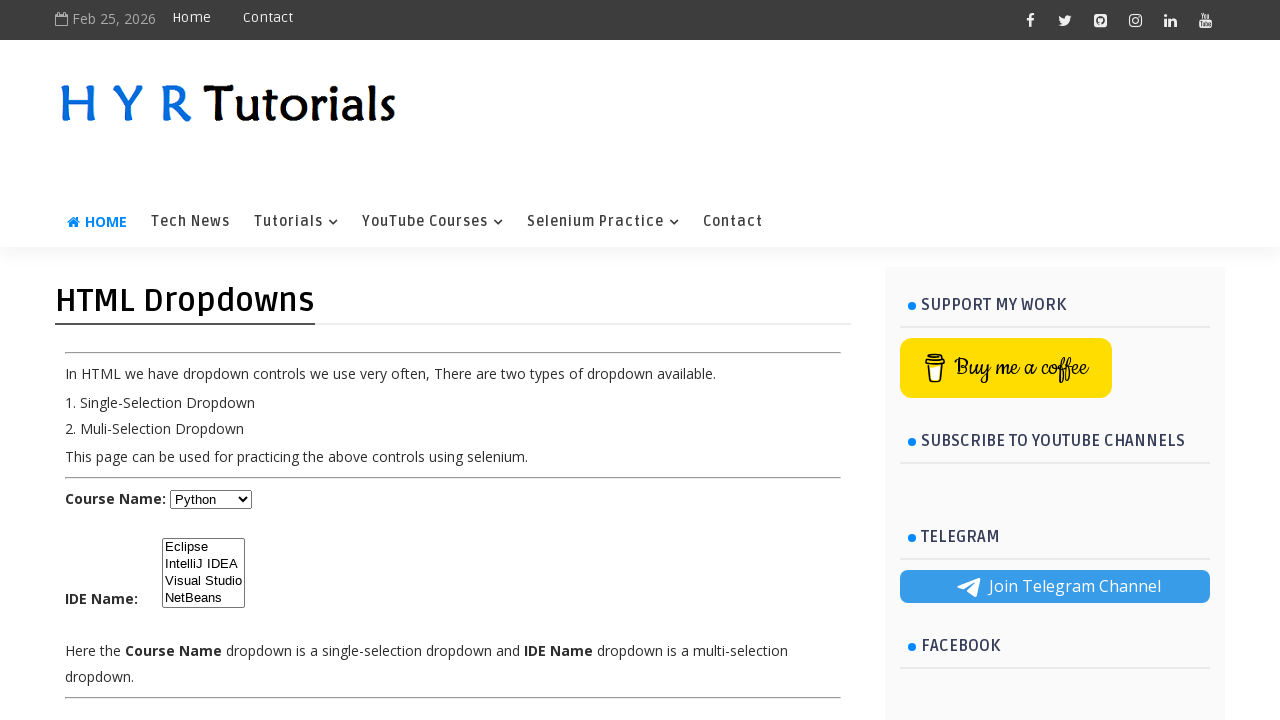

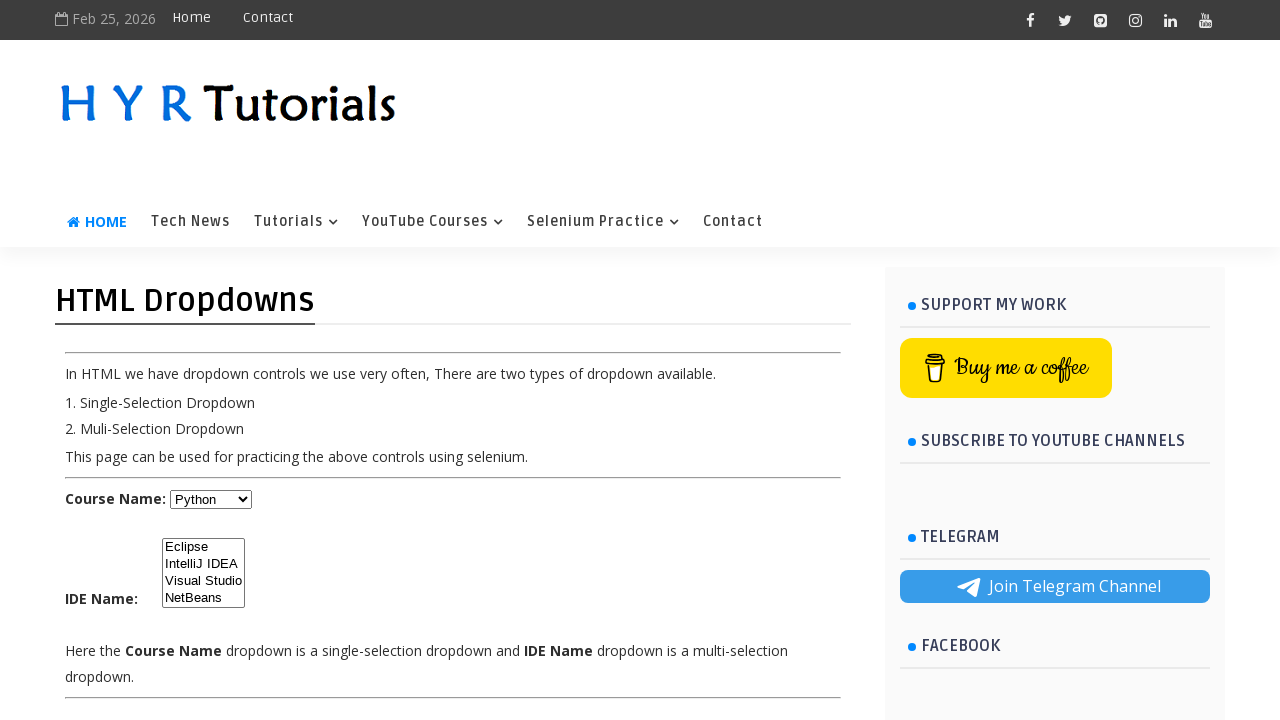